Tests e-commerce functionality by searching for products containing "ca", adding specific items to cart including the third product and any Cashew product, then proceeding through checkout flow

Starting URL: https://rahulshettyacademy.com/seleniumPractise/#/

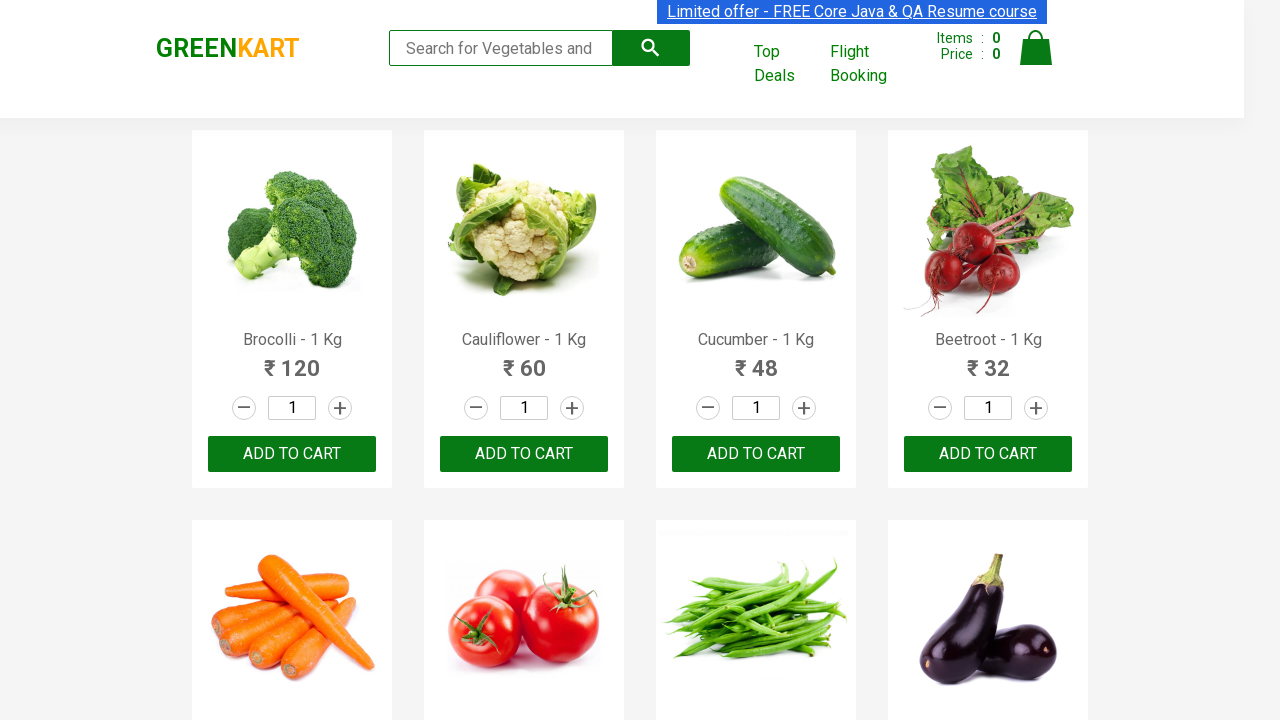

Filled search field with 'ca' on .search-keyword
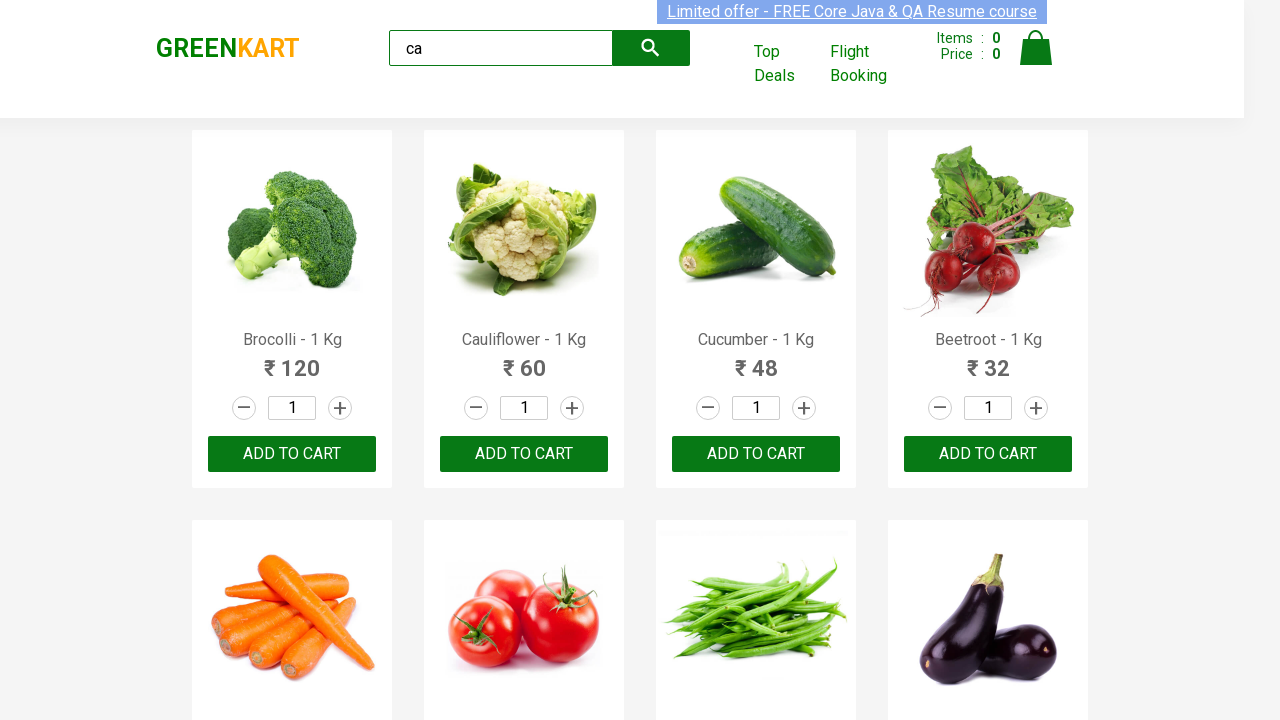

Waited 2 seconds for search results to update
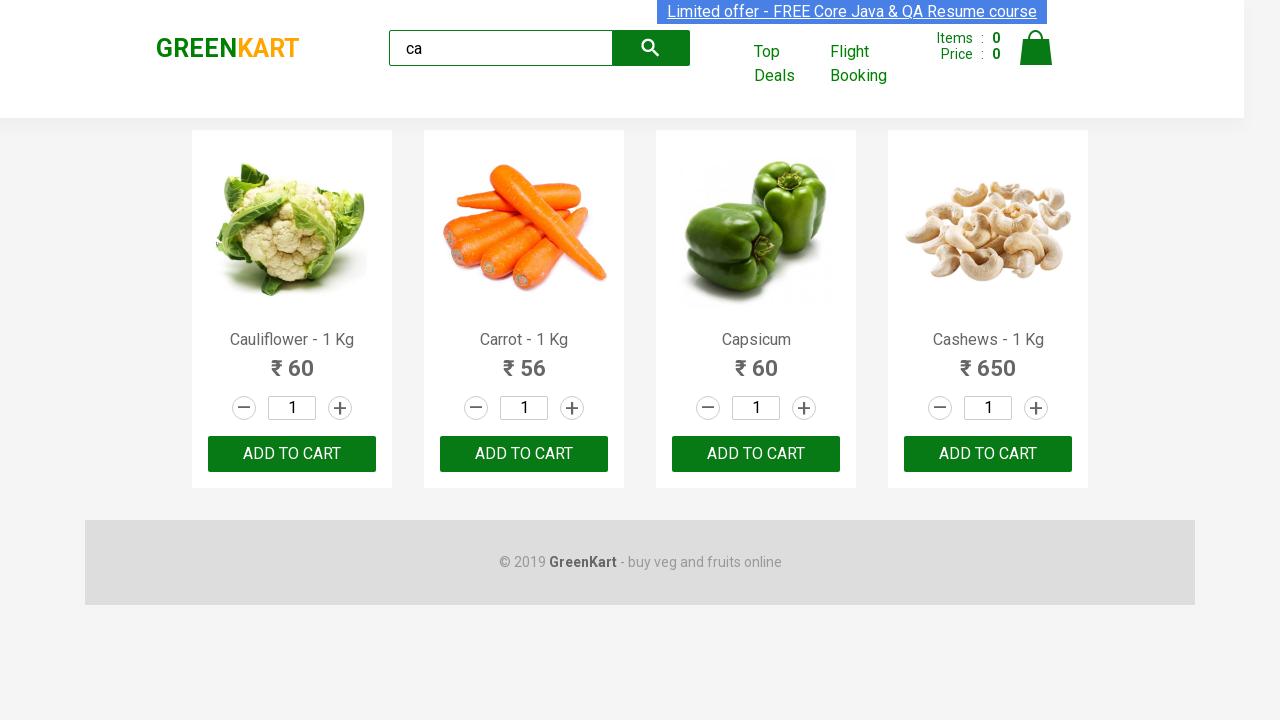

Added 3rd product from search results to cart at (756, 454) on .products .product >> nth=2 >> internal:text="ADD TO CART"i
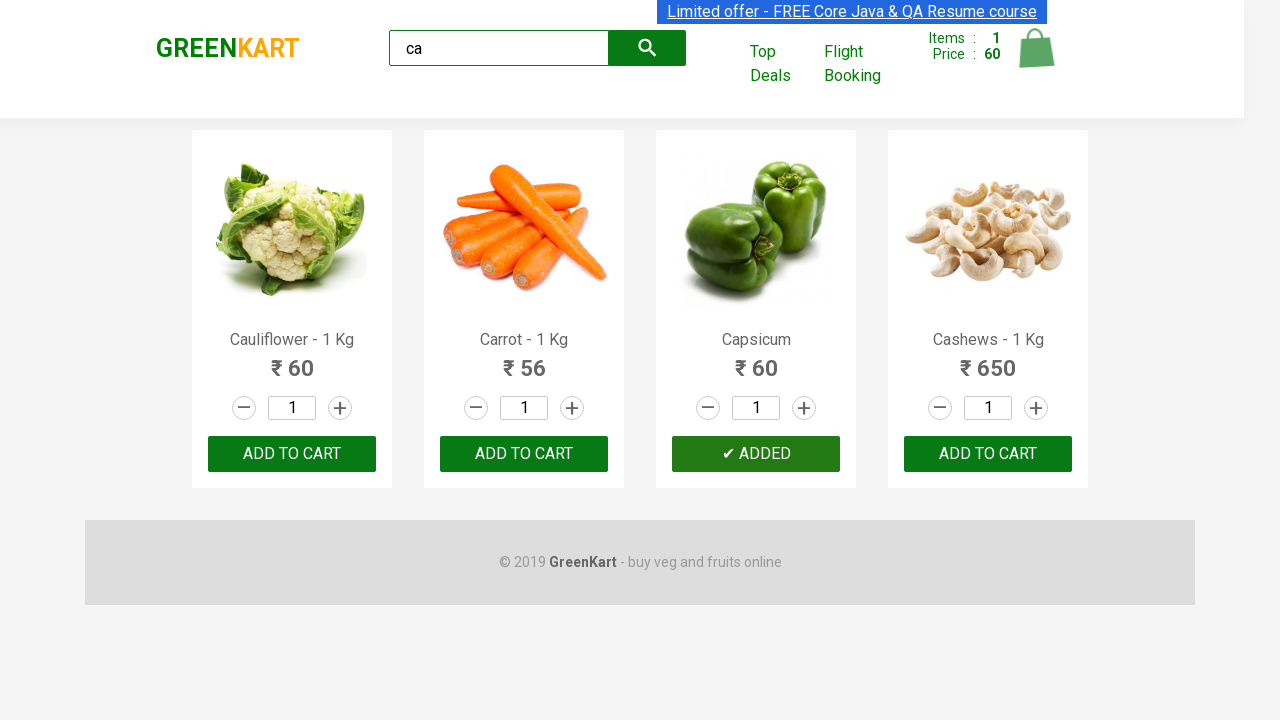

Retrieved all product elements from search results
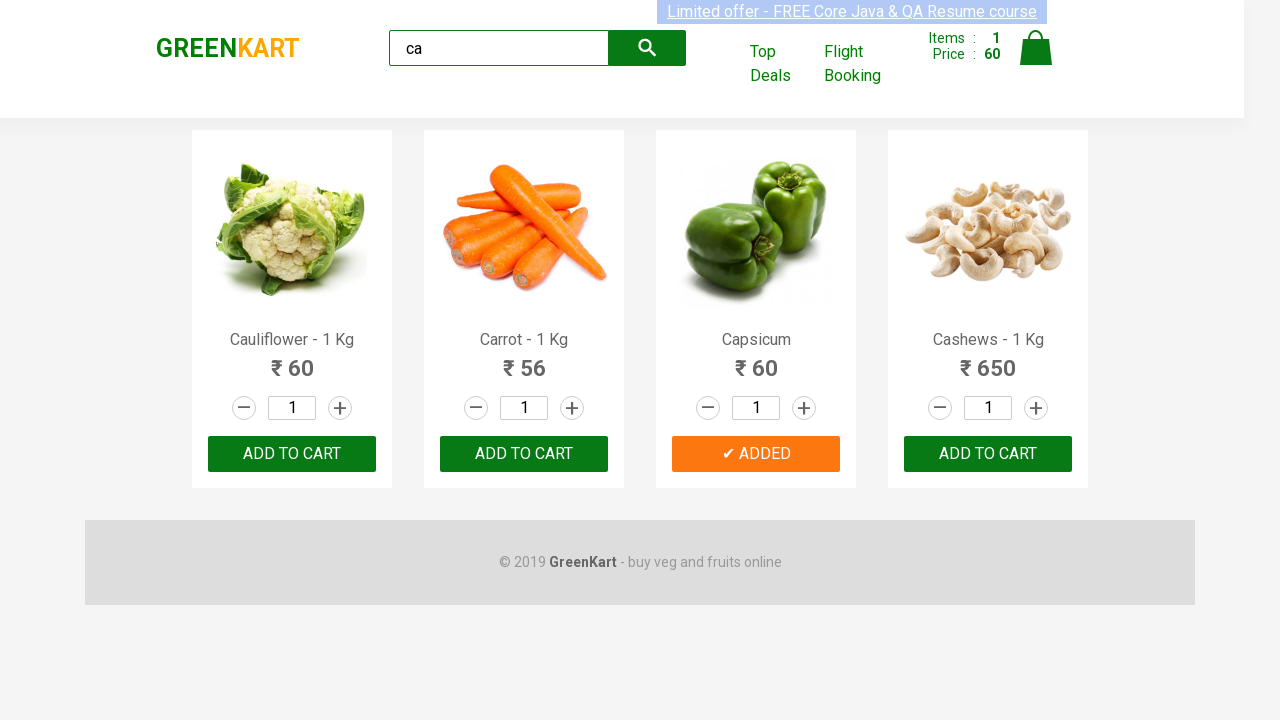

Found and added Cashew product 'Cashews - 1 Kg' to cart at (988, 454) on .products .product >> nth=3 >> button
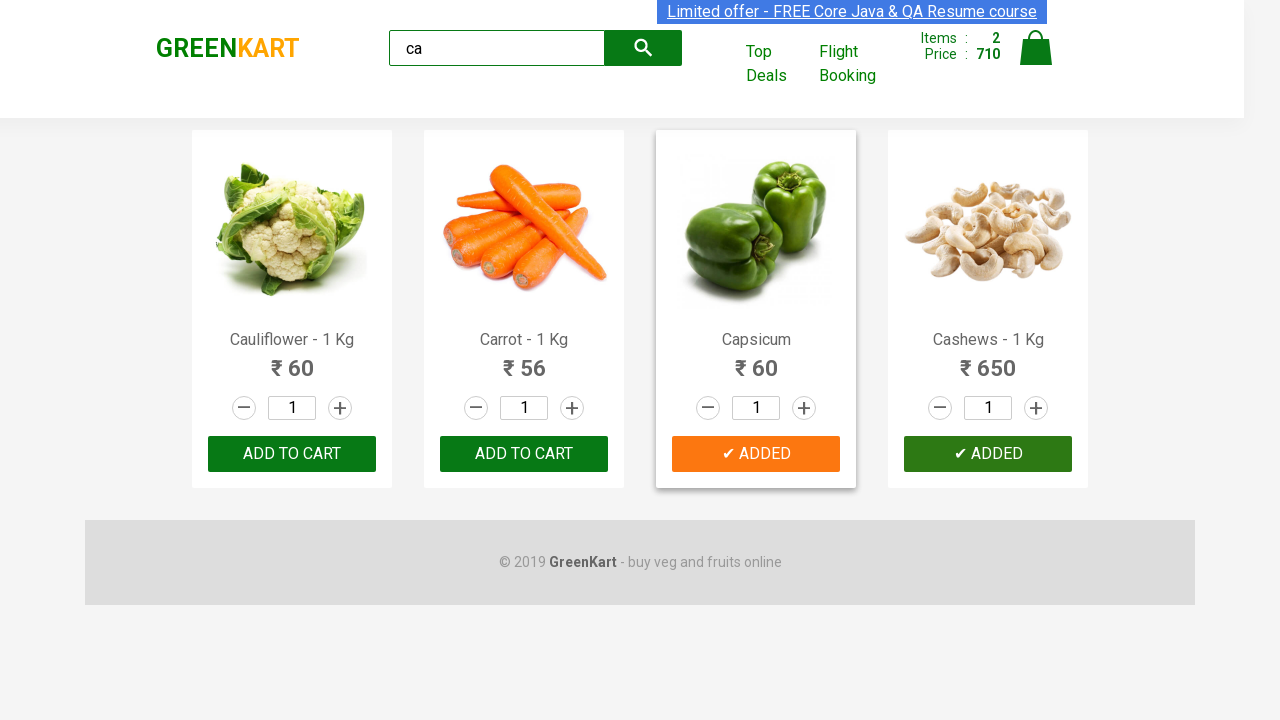

Clicked on cart icon to view cart at (1036, 48) on .cart-icon > img
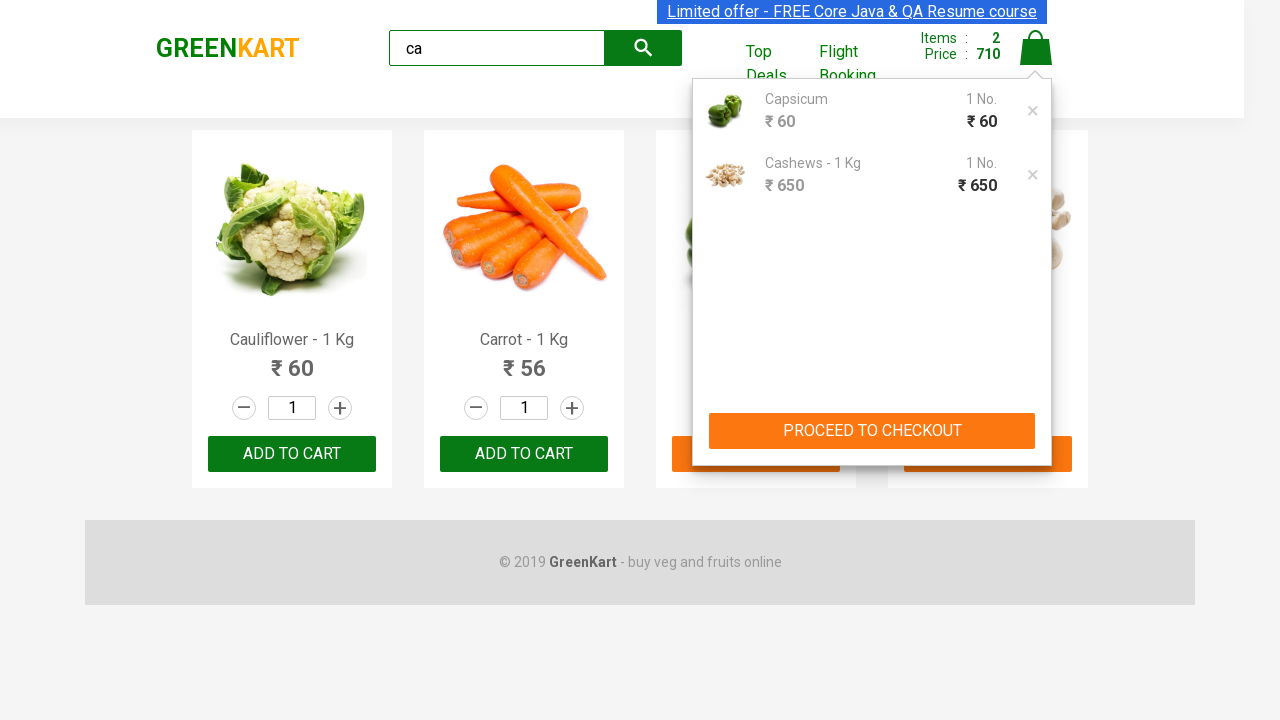

Clicked 'PROCEED TO CHECKOUT' button at (872, 431) on internal:text="PROCEED TO CHECKOUT"i
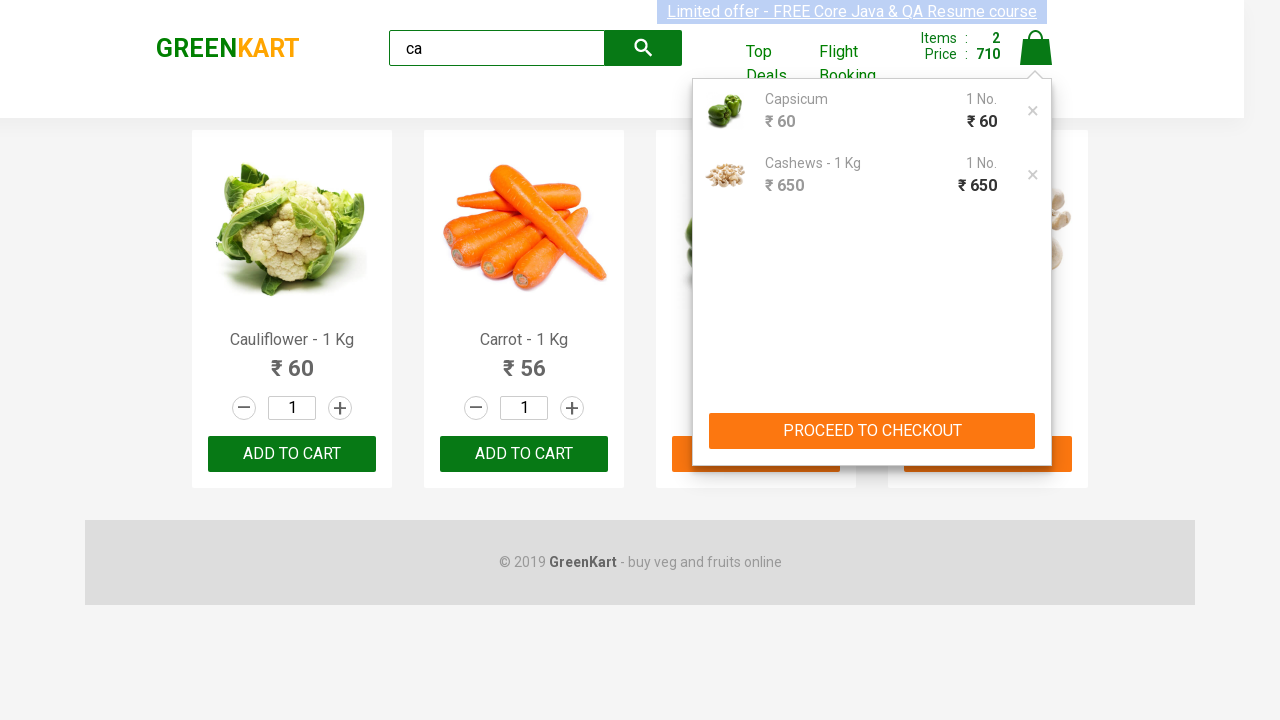

Clicked 'Place Order' button to complete purchase at (1036, 491) on internal:text="Place Order"i
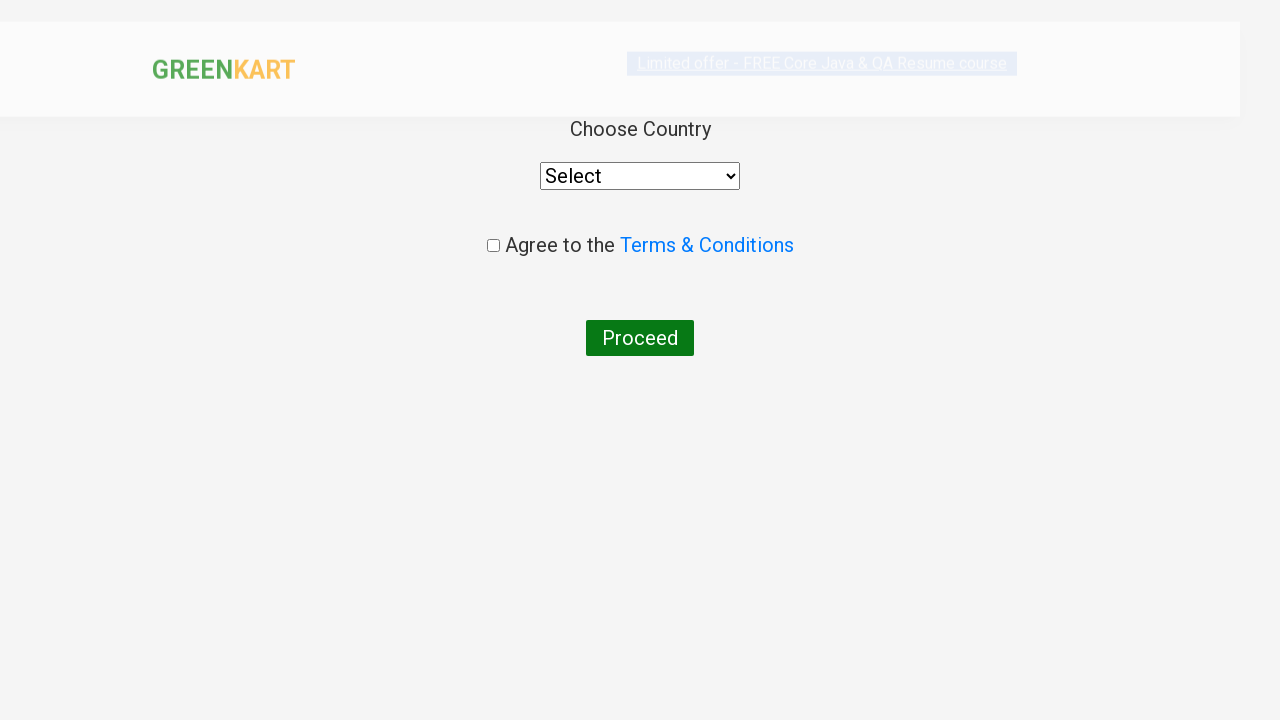

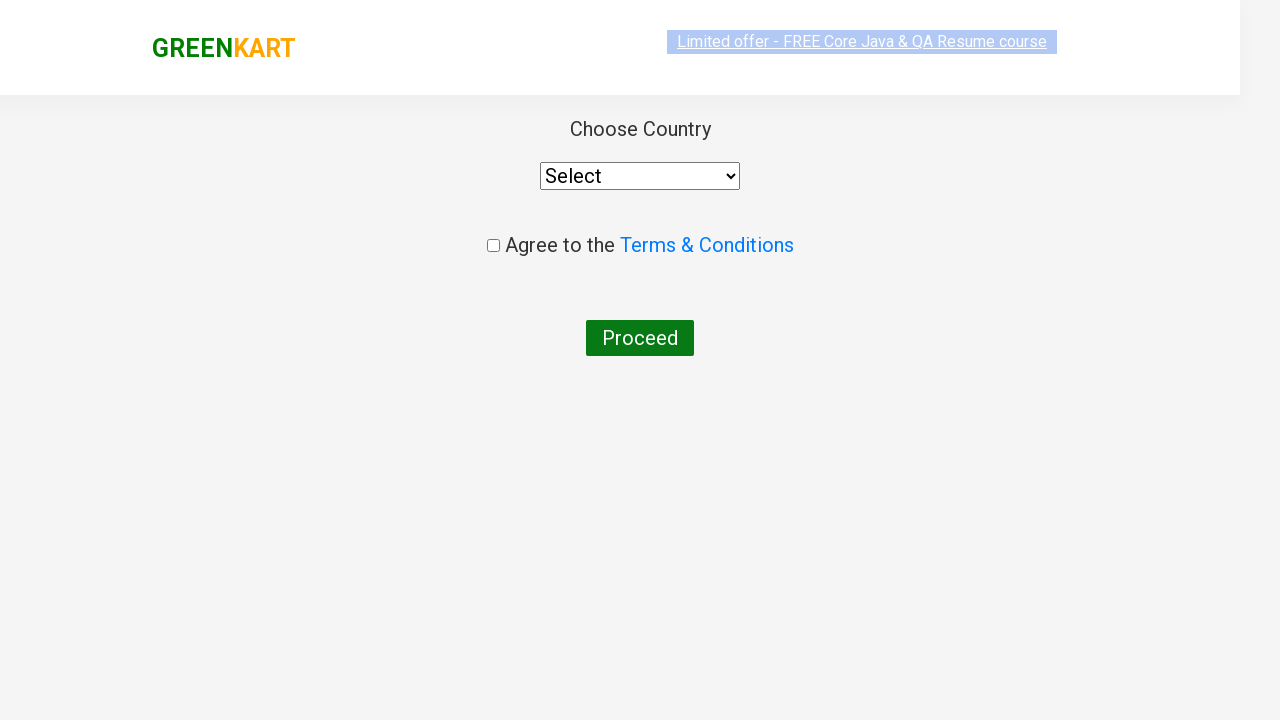